Tests JavaScript confirmation popup handling by clicking a button to trigger a confirm dialog and then dismissing it

Starting URL: https://the-internet.herokuapp.com/javascript_alerts

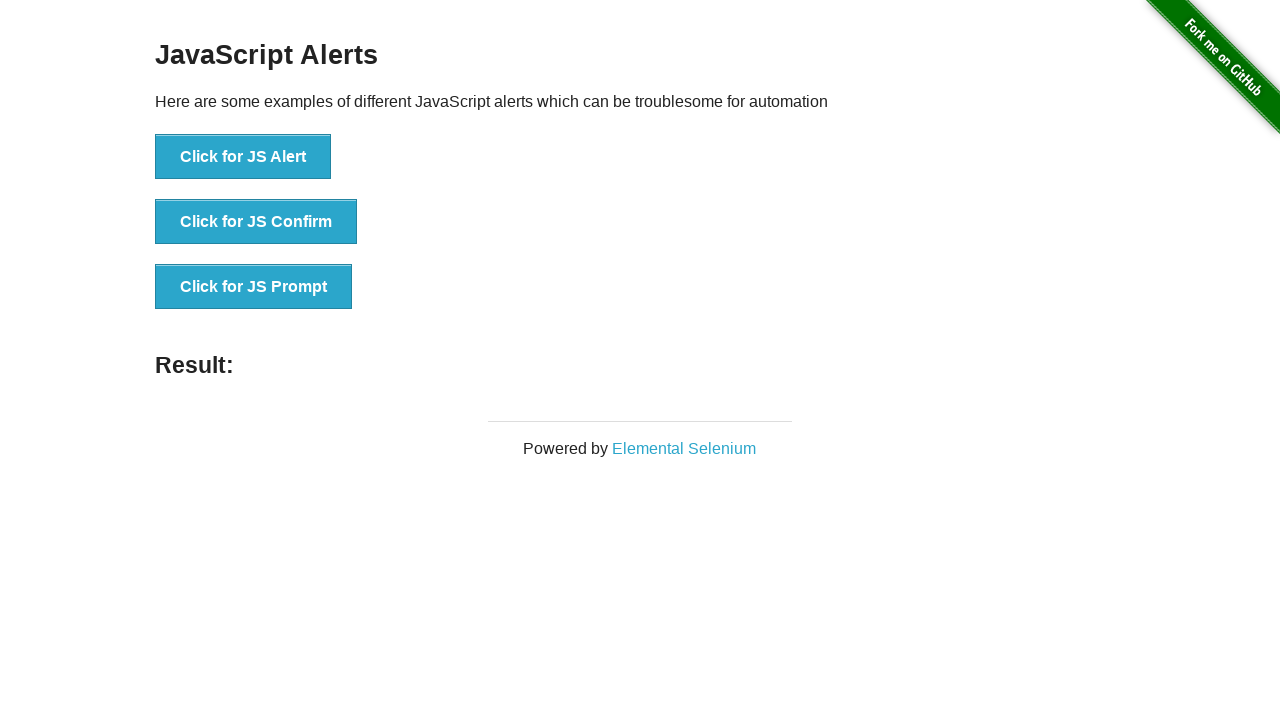

Clicked button to trigger JS Confirm popup at (256, 222) on xpath=//button[text()='Click for JS Confirm']
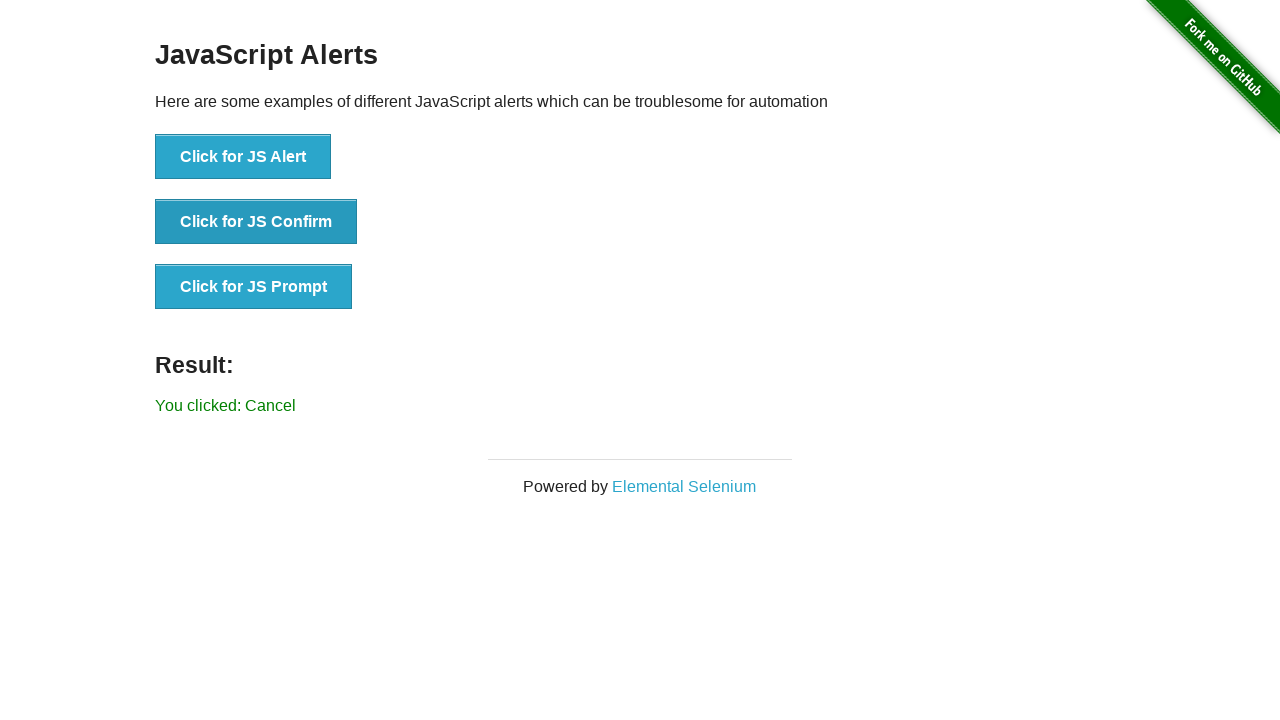

Registered dialog handler to dismiss confirmation popup
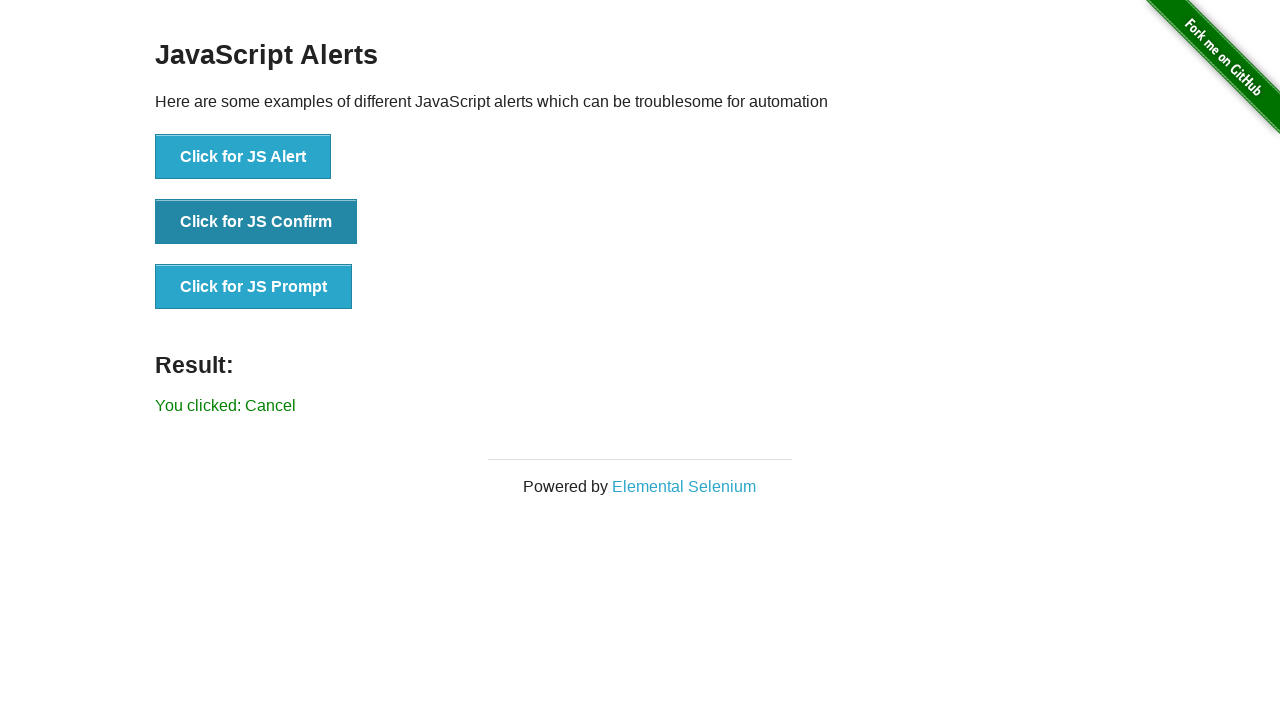

Result text updated after dismissing confirmation dialog
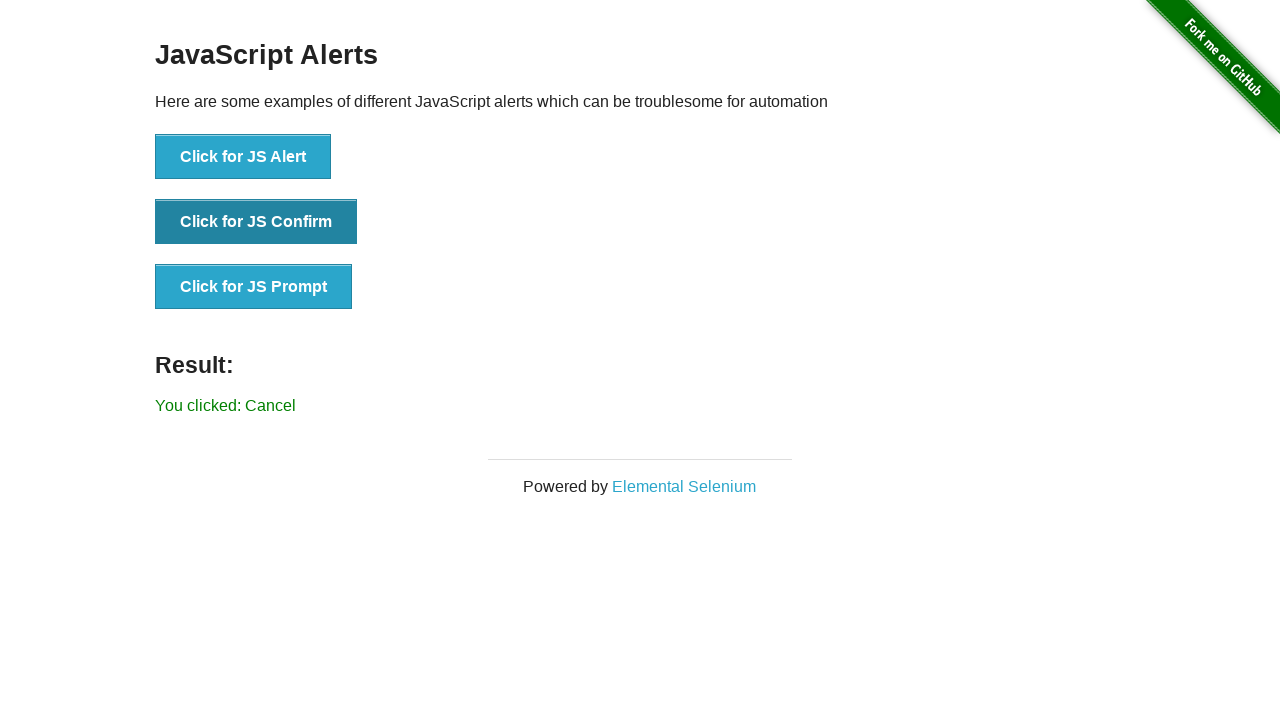

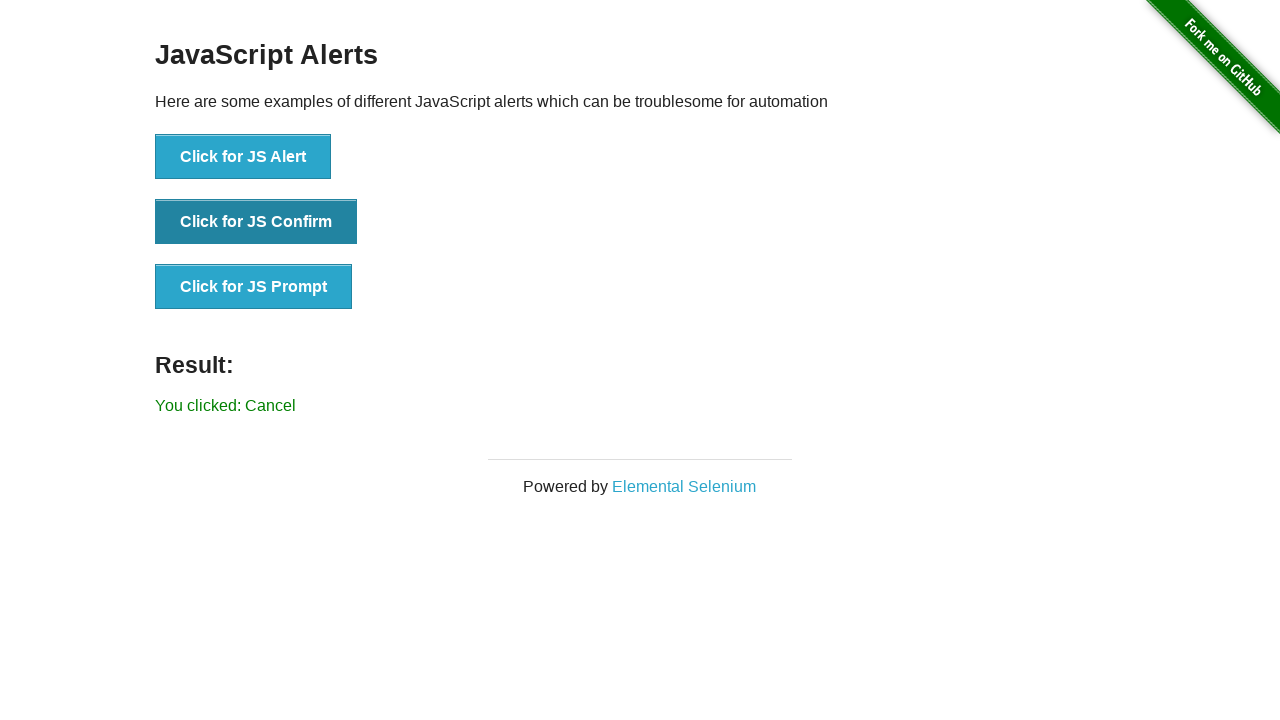